Tests drag and drop functionality on the jQuery UI demo page by switching to an iframe and dragging an element onto a drop target

Starting URL: https://jqueryui.com/droppable/

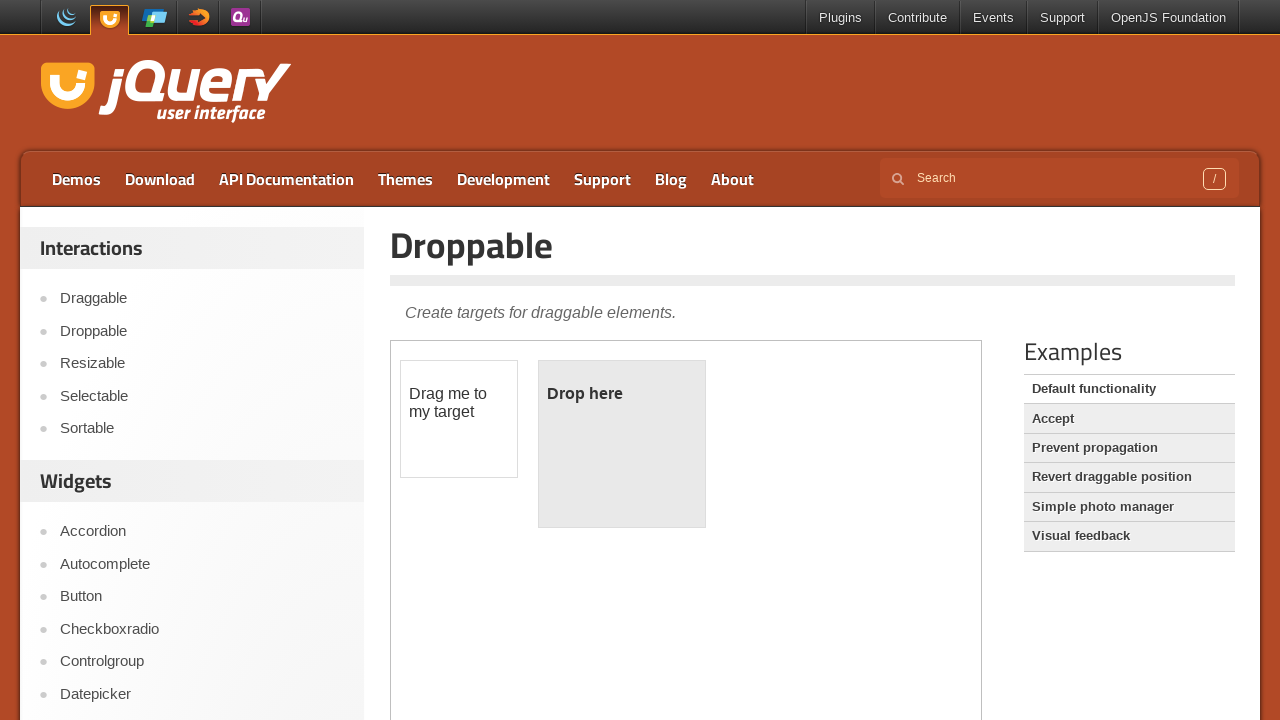

Navigated to jQuery UI droppable demo page
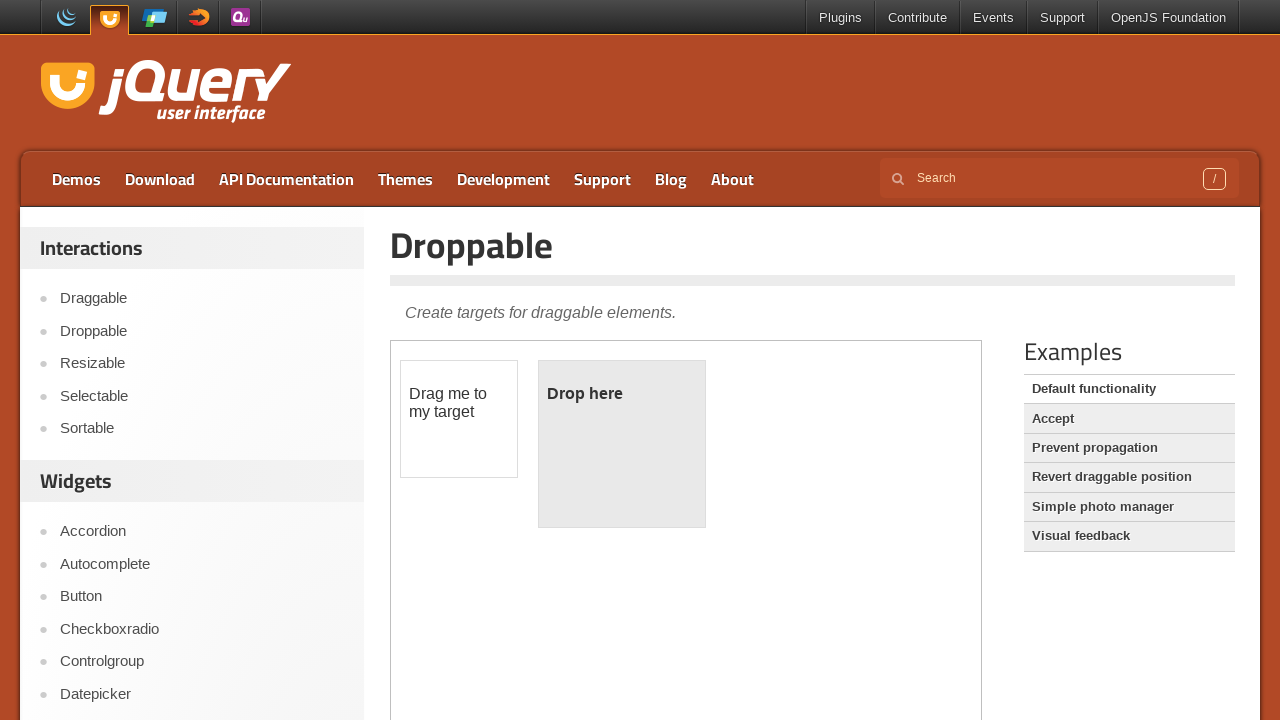

Located and switched to demo iframe
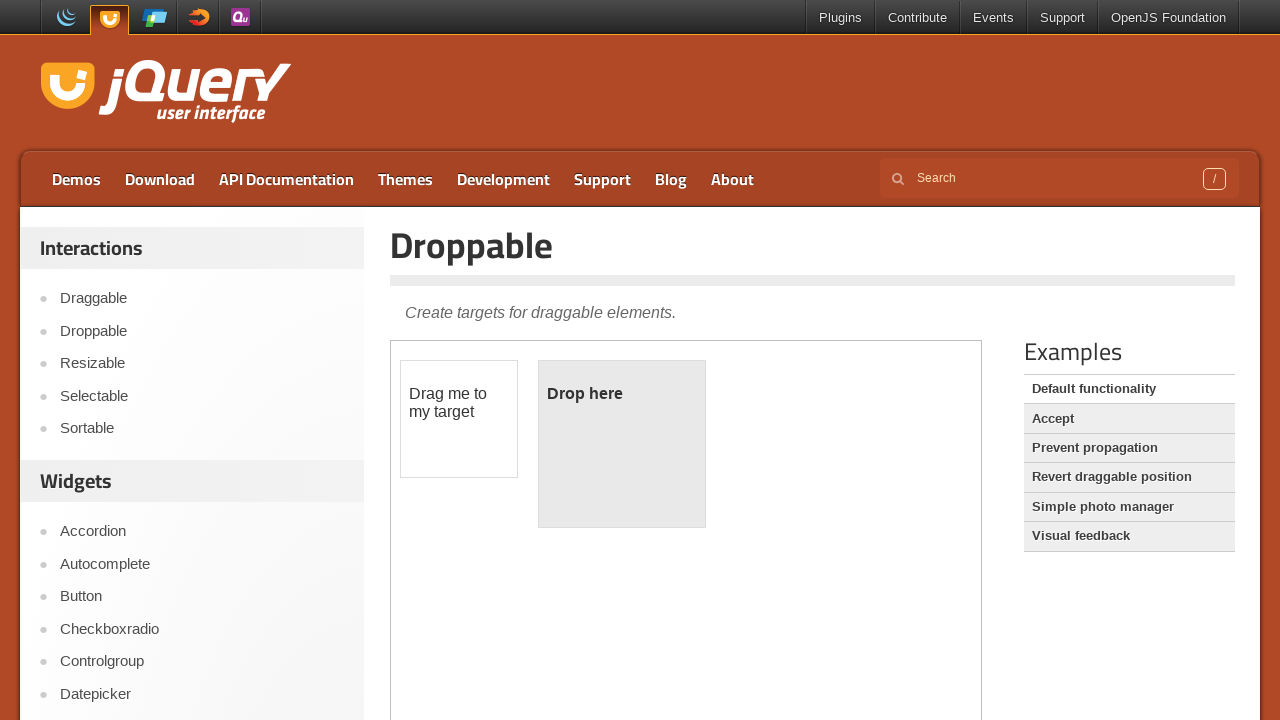

Located draggable element within iframe
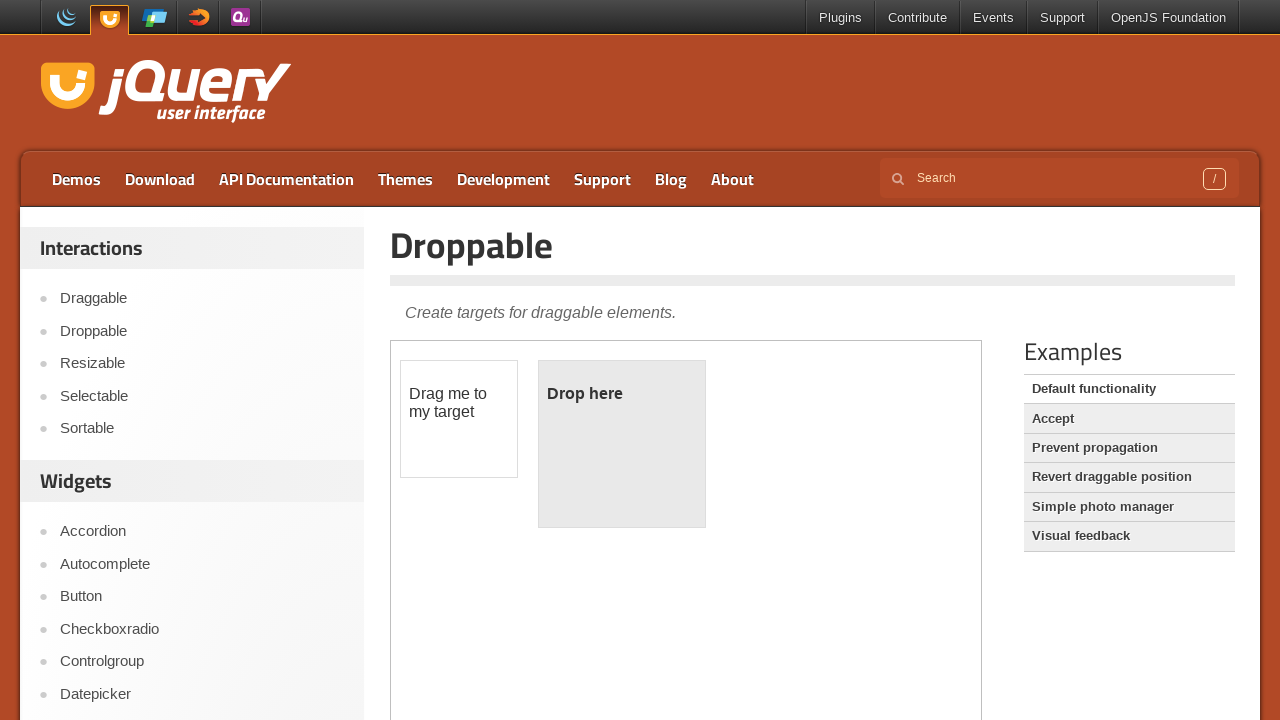

Located droppable target element within iframe
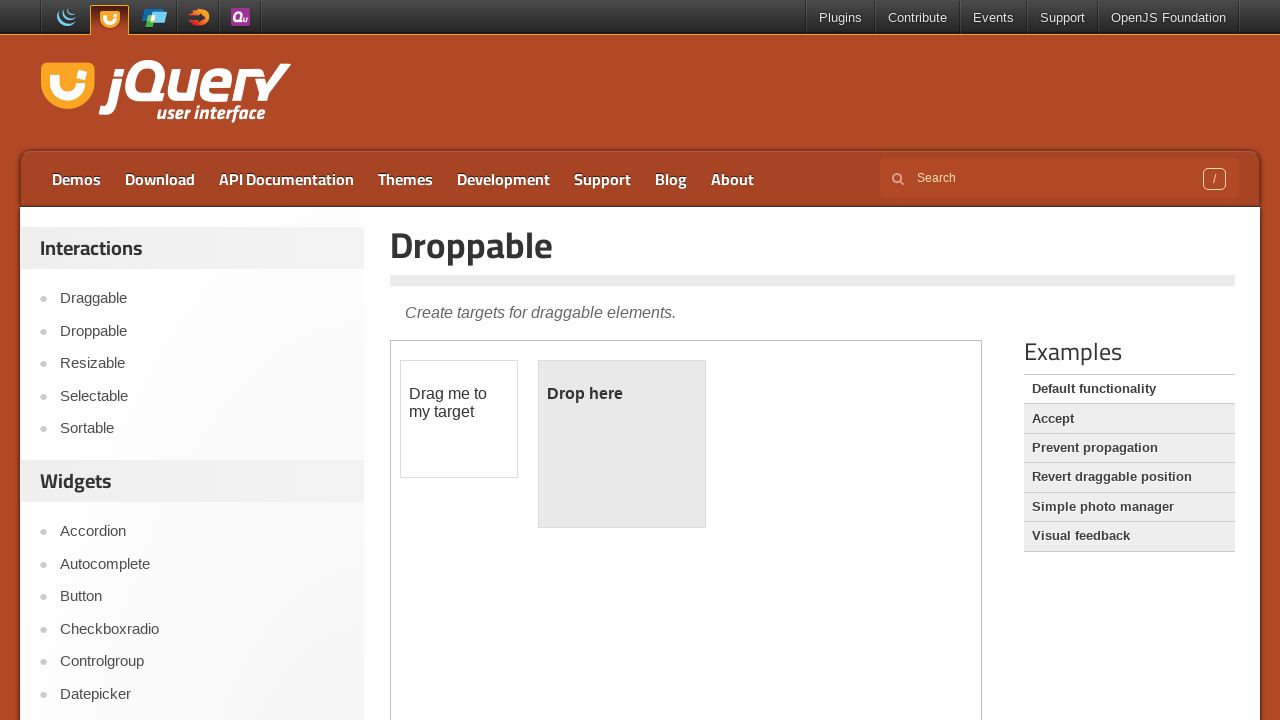

Dragged draggable element onto droppable target at (622, 444)
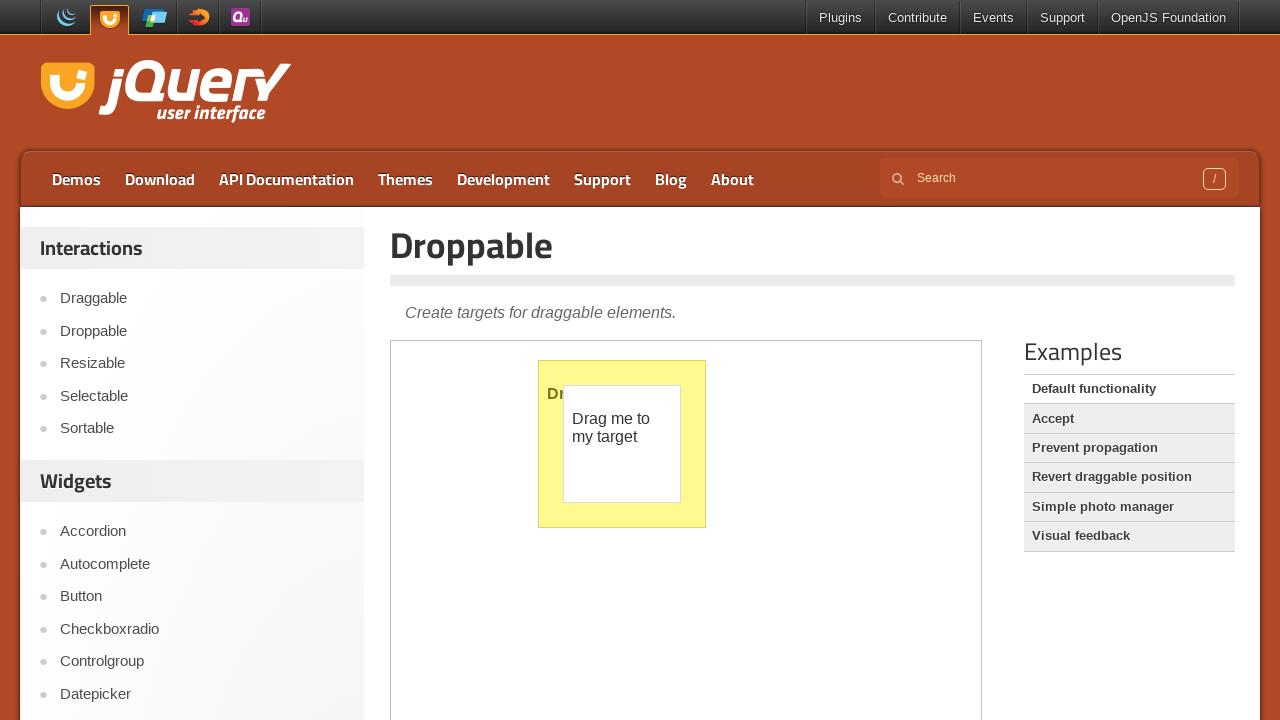

Verified droppable element is visible after drop
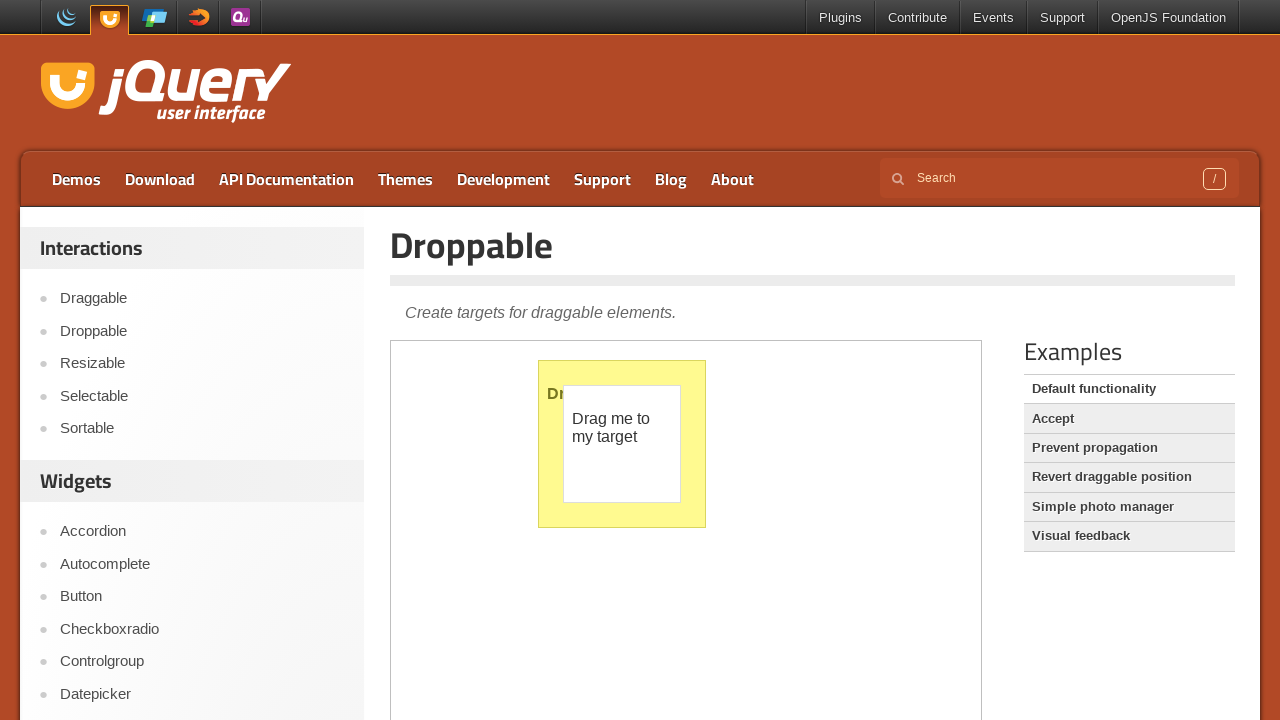

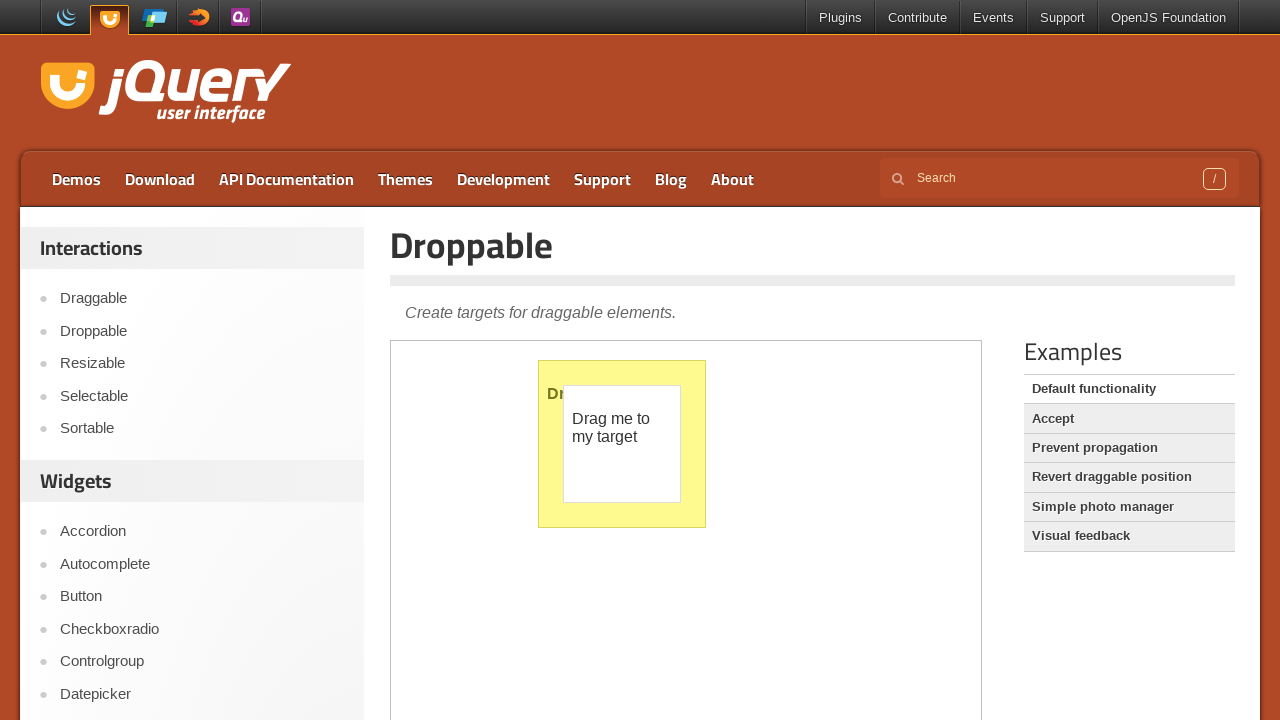